Tests the search filter functionality on an e-commerce practice site by searching for "Rice" and verifying that all displayed results contain the search term

Starting URL: https://rahulshettyacademy.com/seleniumPractise/#/offers

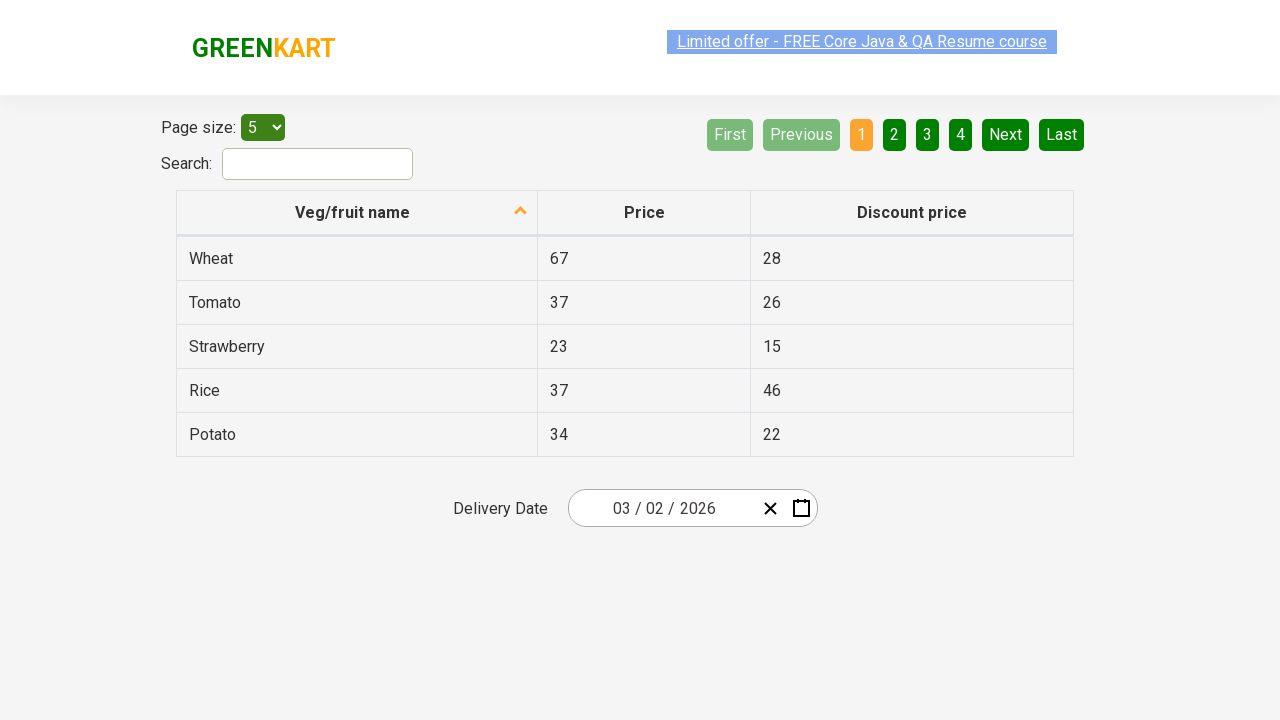

Filled search field with 'Rice' on #search-field
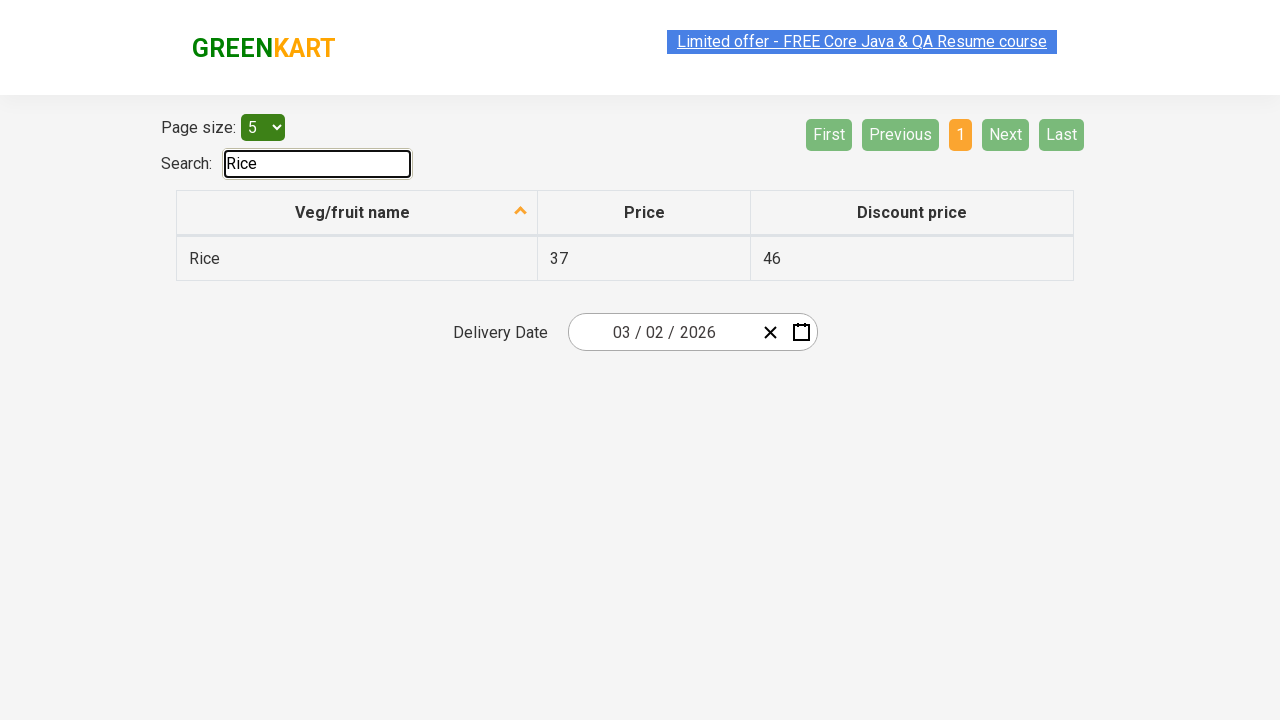

Waited for products table to load with filtered results
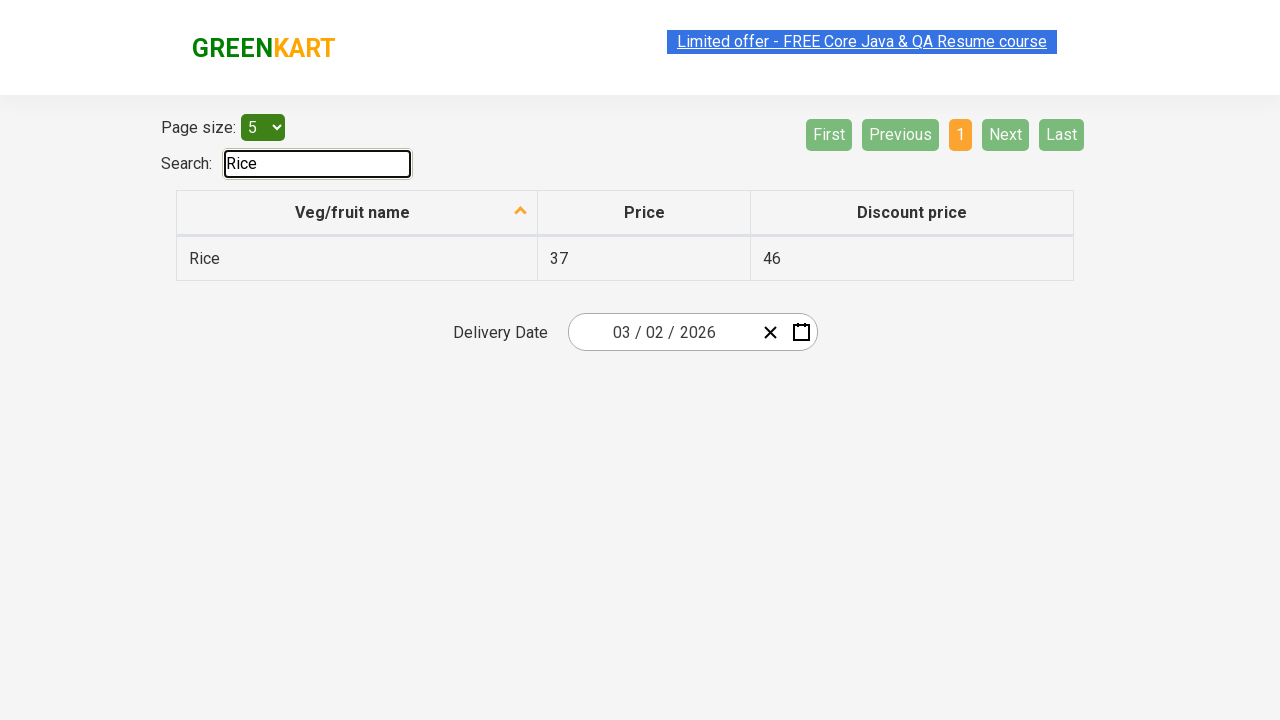

Retrieved all product names from filtered results
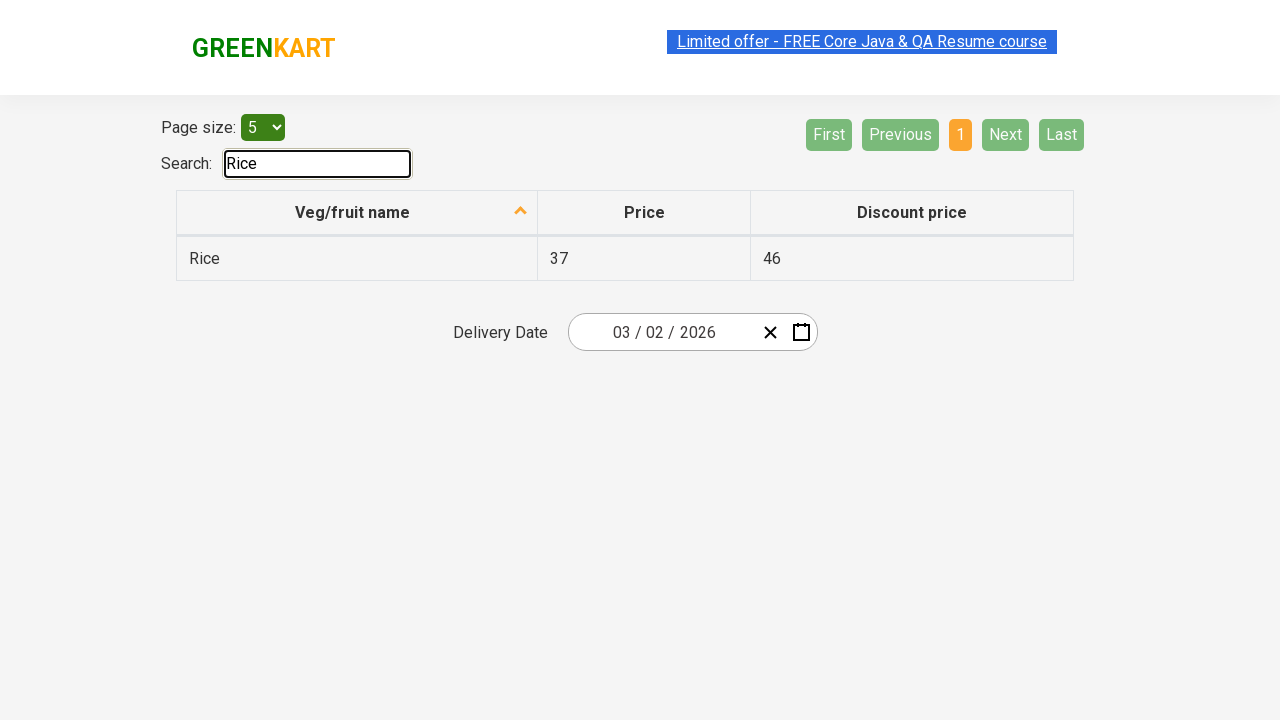

Verified that 'Rice' contains search term 'Rice'
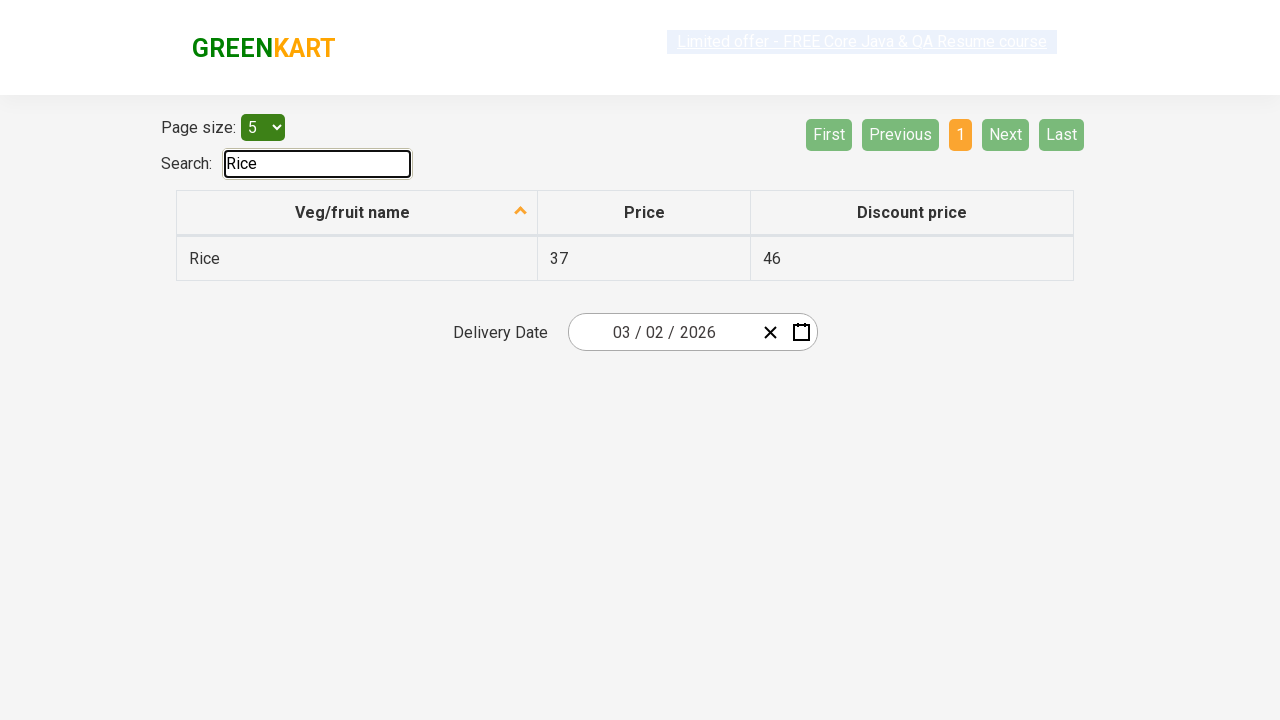

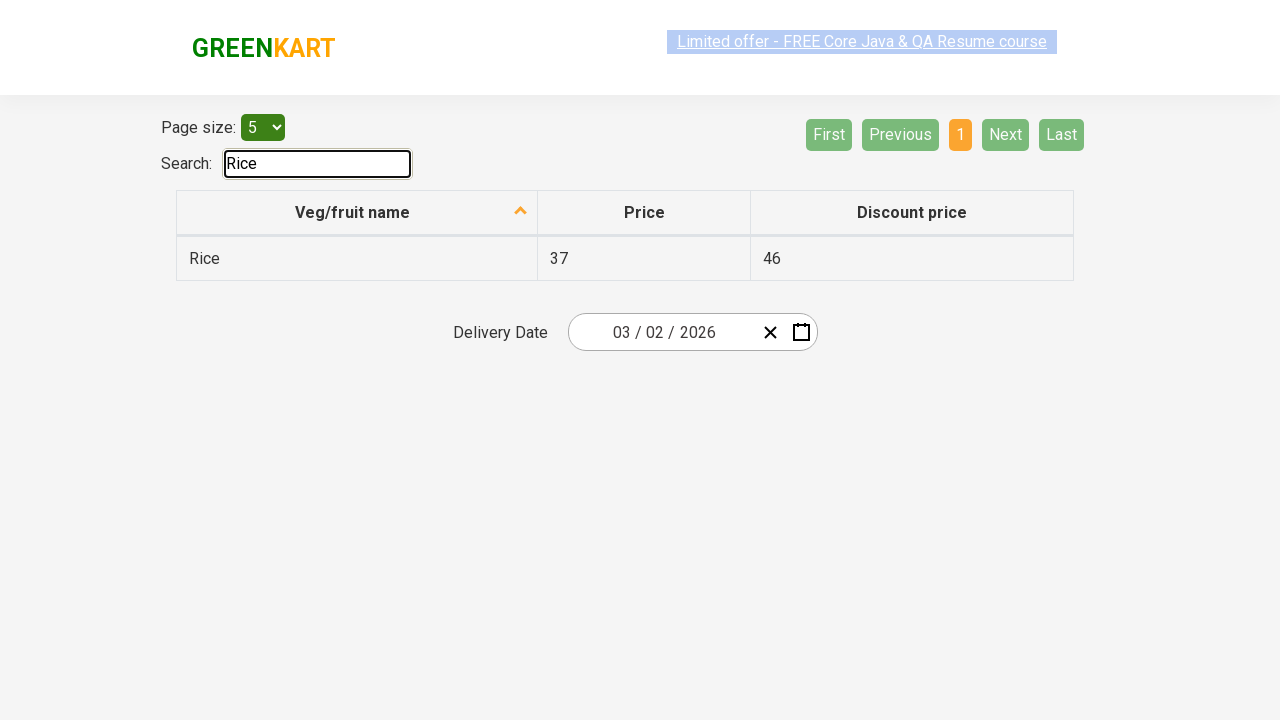